Tests that a todo item is removed when edited to an empty string

Starting URL: https://demo.playwright.dev/todomvc

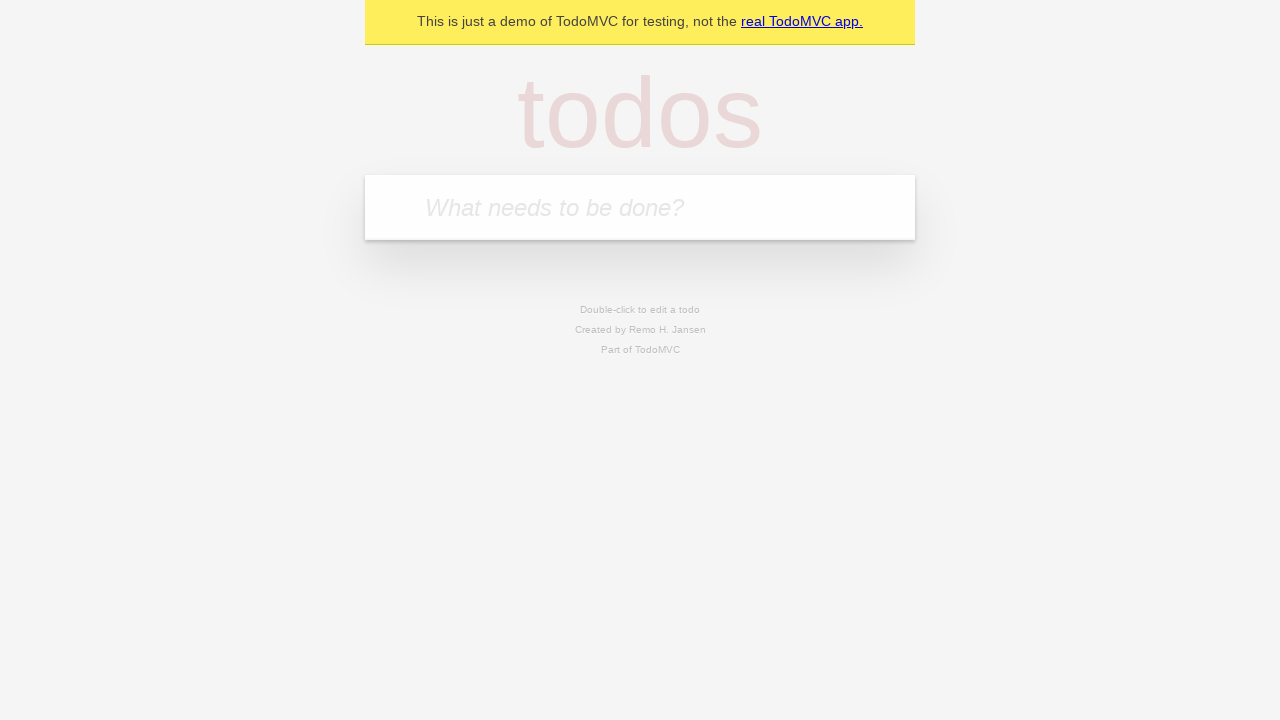

Filled new todo input with 'buy some cheese' on internal:attr=[placeholder="What needs to be done?"i]
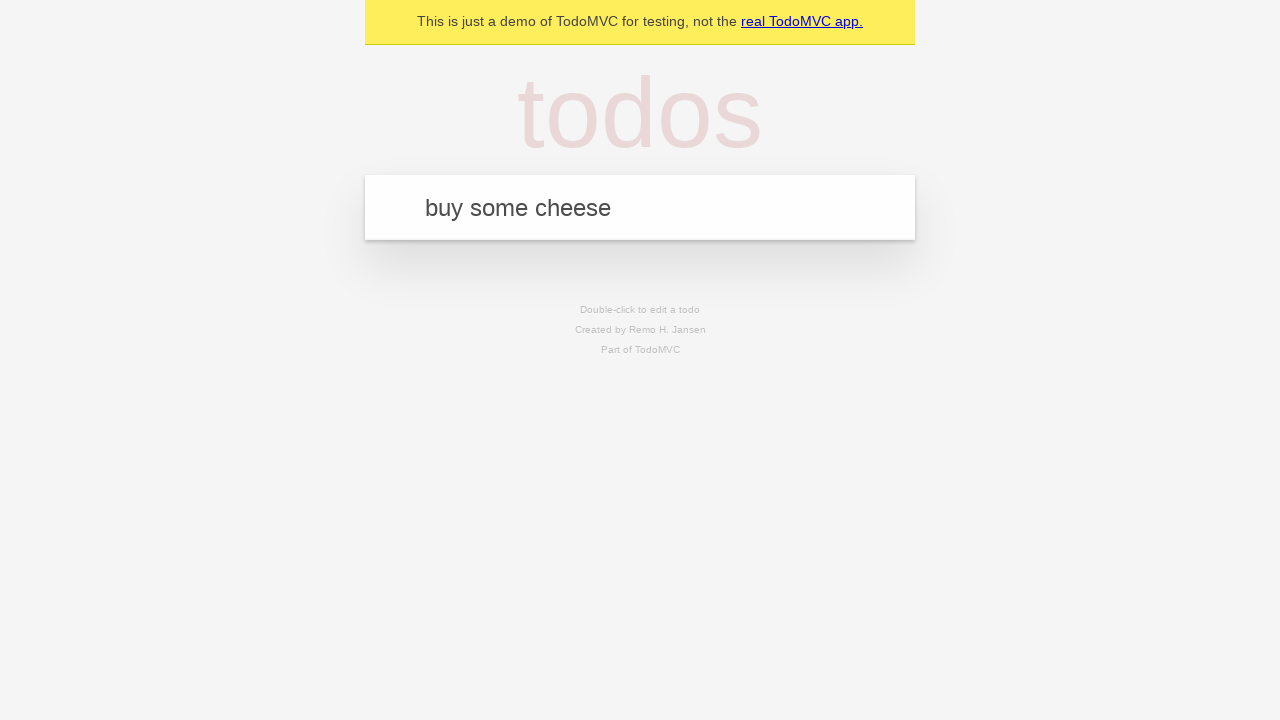

Pressed Enter to add todo 'buy some cheese' on internal:attr=[placeholder="What needs to be done?"i]
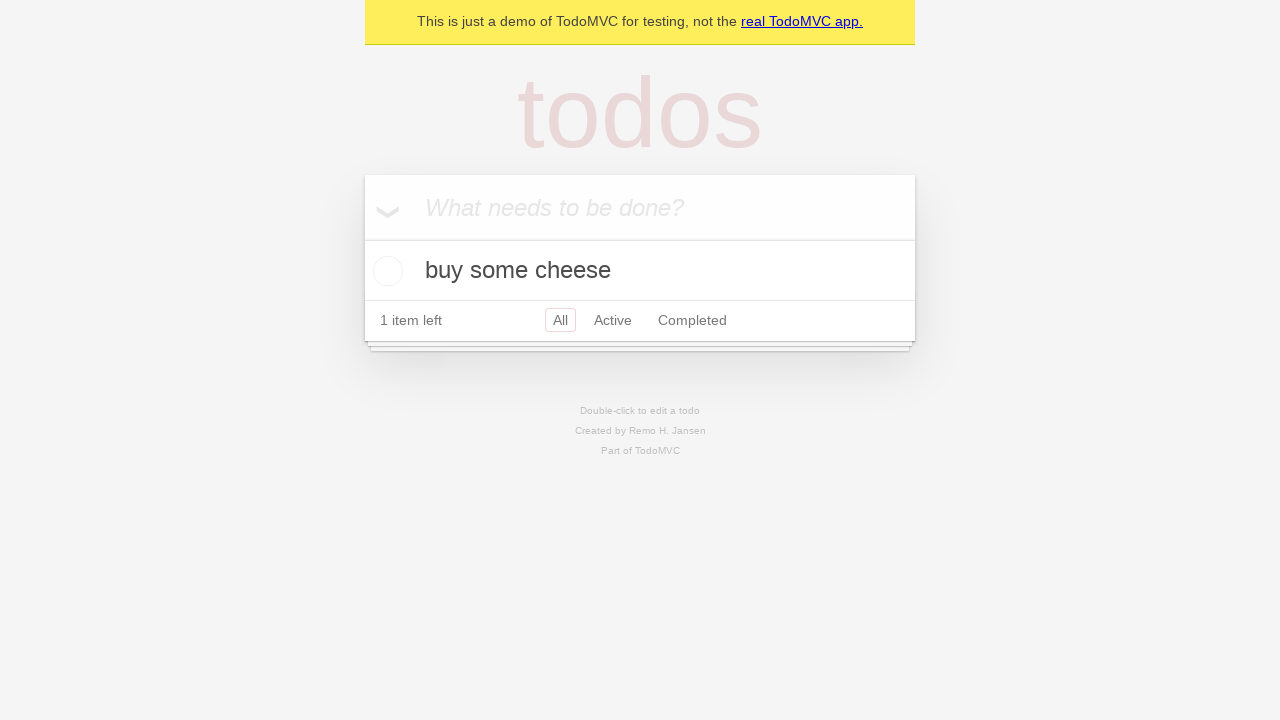

Filled new todo input with 'feed the cat' on internal:attr=[placeholder="What needs to be done?"i]
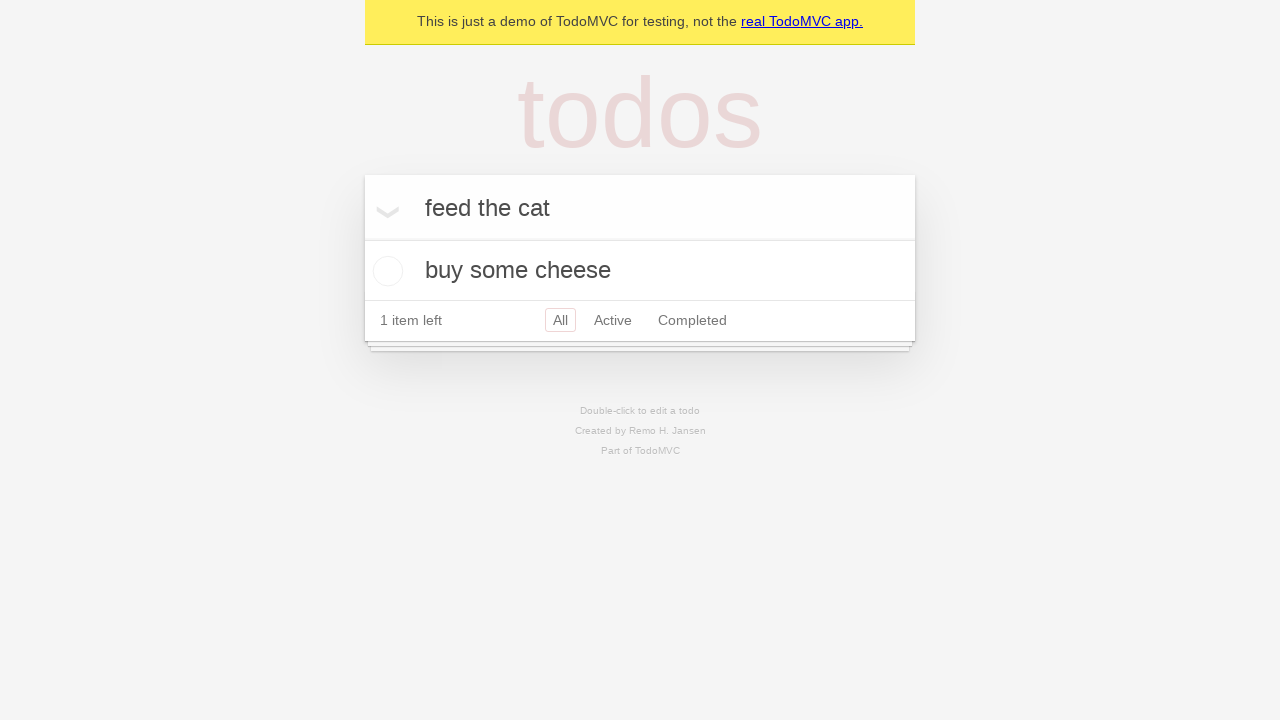

Pressed Enter to add todo 'feed the cat' on internal:attr=[placeholder="What needs to be done?"i]
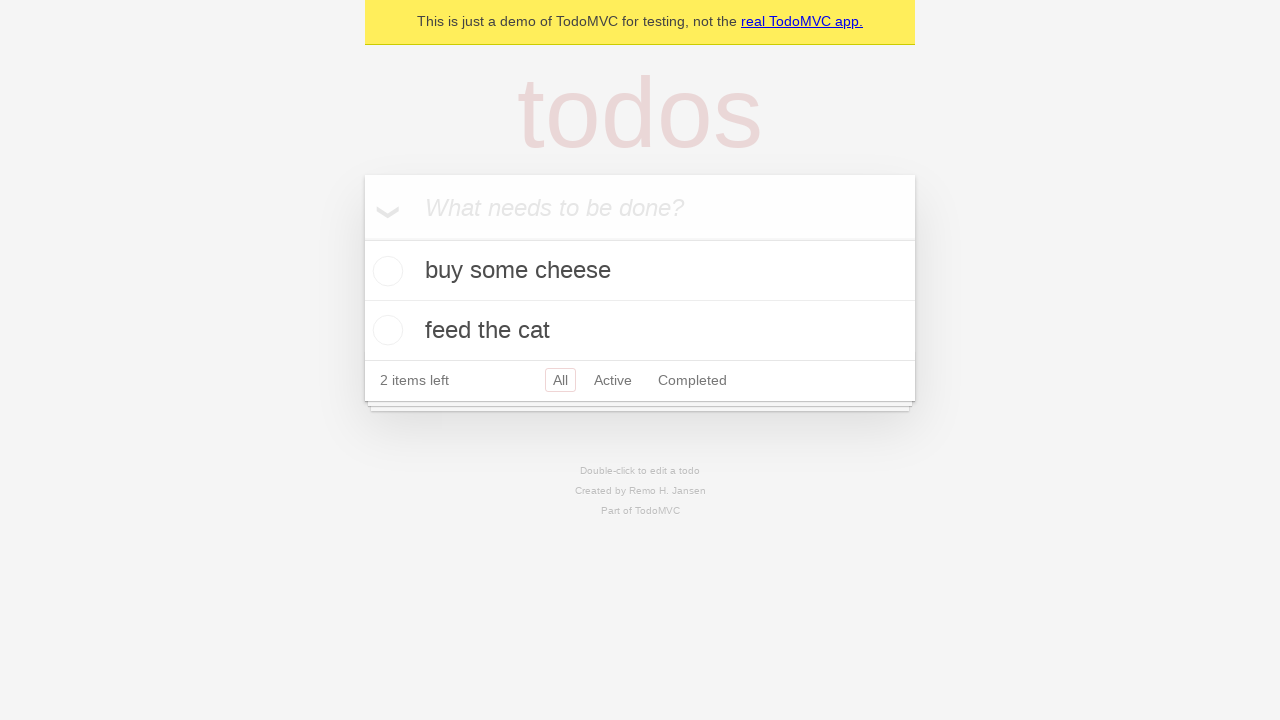

Filled new todo input with 'book a doctors appointment' on internal:attr=[placeholder="What needs to be done?"i]
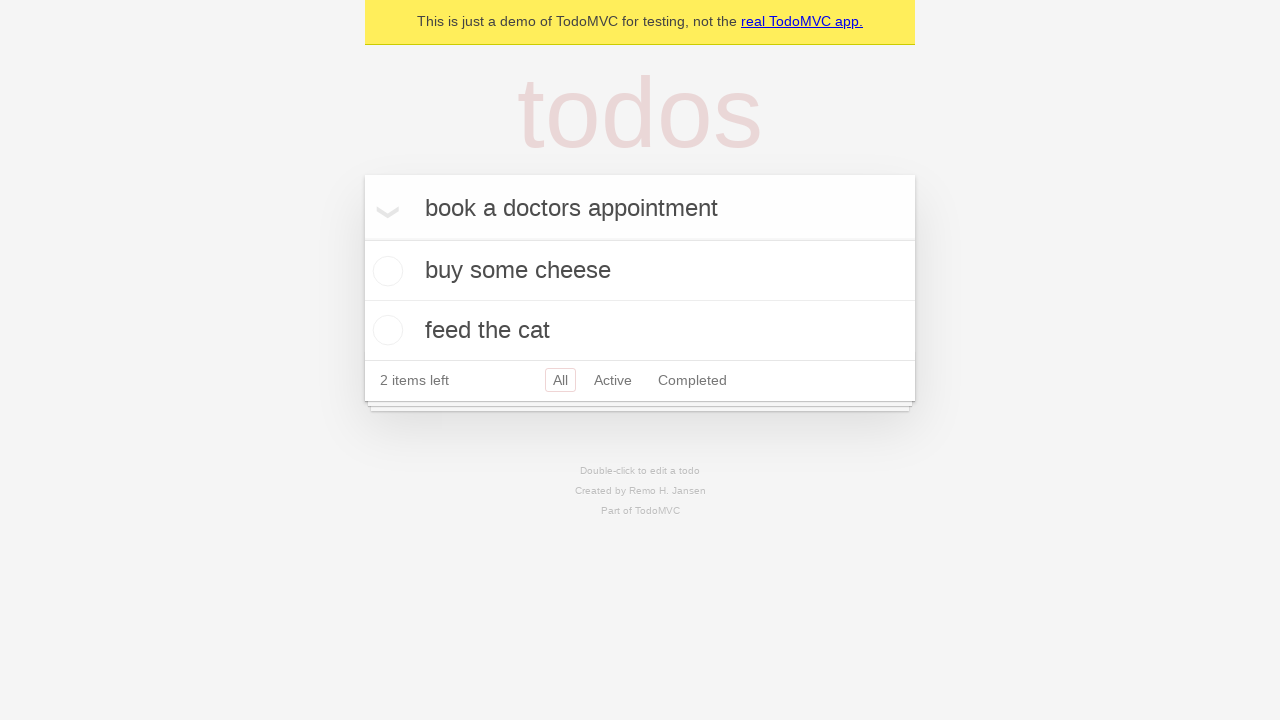

Pressed Enter to add todo 'book a doctors appointment' on internal:attr=[placeholder="What needs to be done?"i]
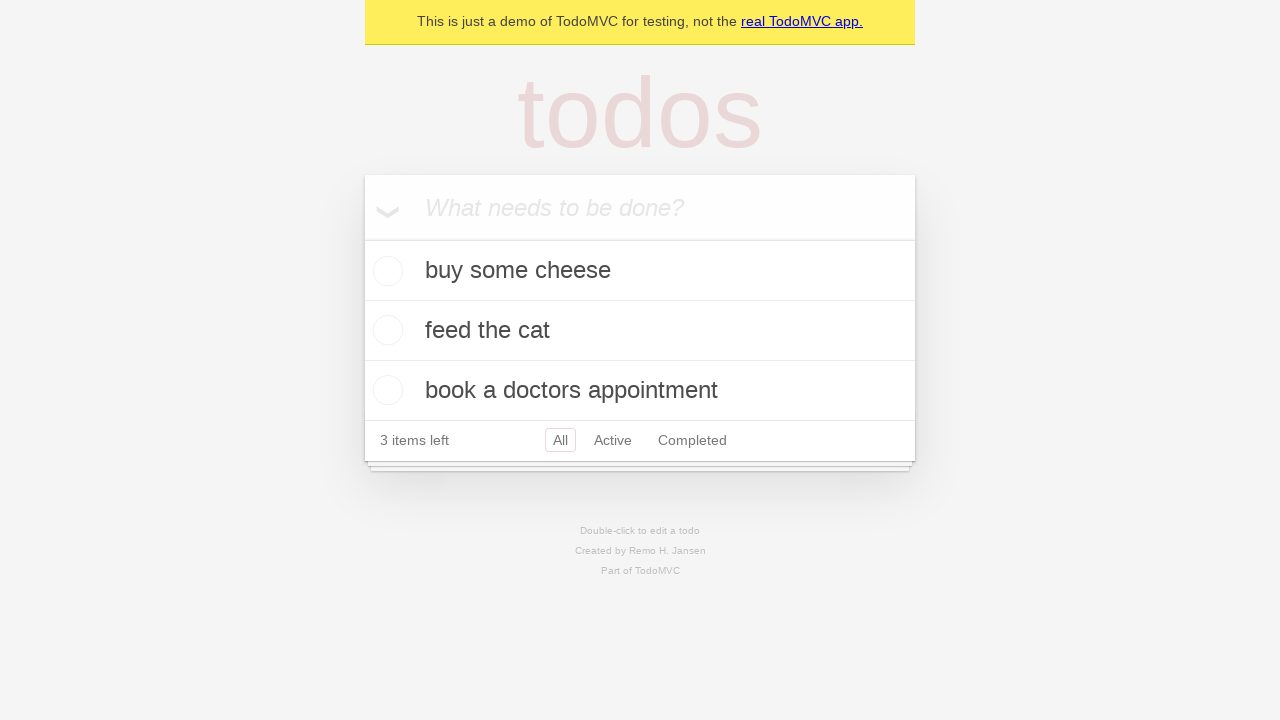

Double-clicked second todo item to edit at (640, 331) on internal:testid=[data-testid="todo-item"s] >> nth=1
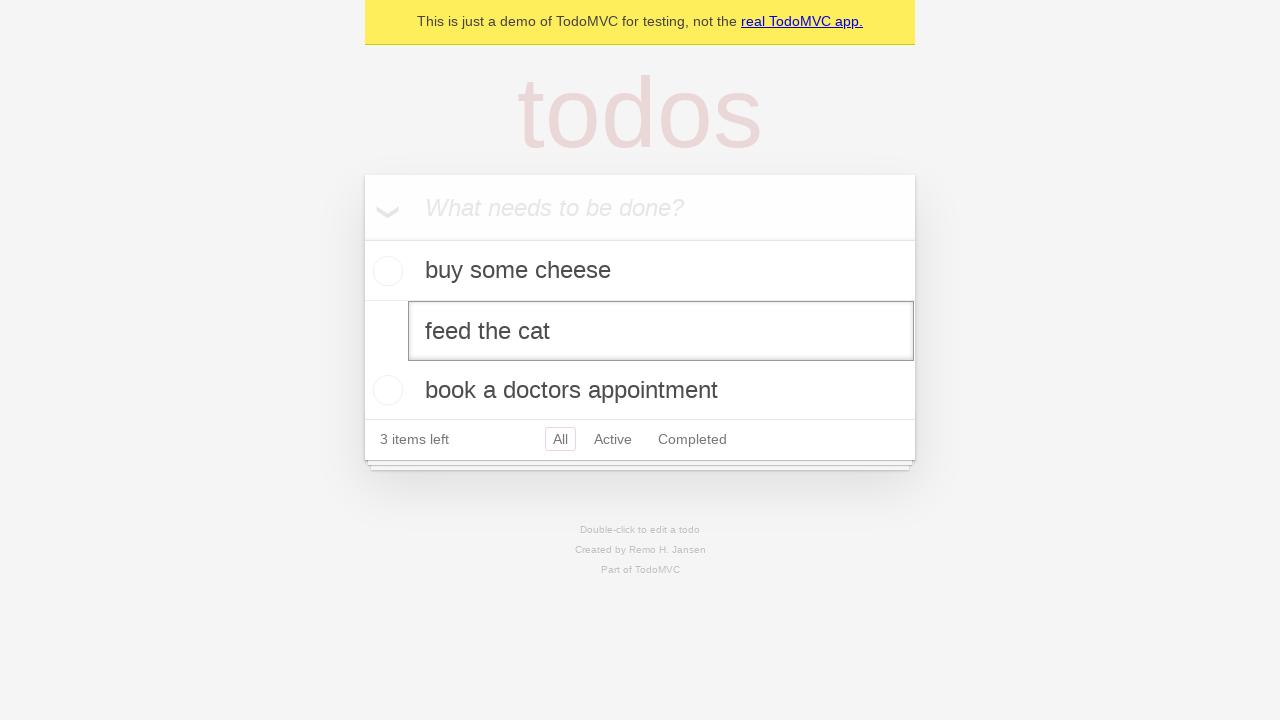

Cleared the todo text by filling with empty string on internal:testid=[data-testid="todo-item"s] >> nth=1 >> internal:role=textbox[nam
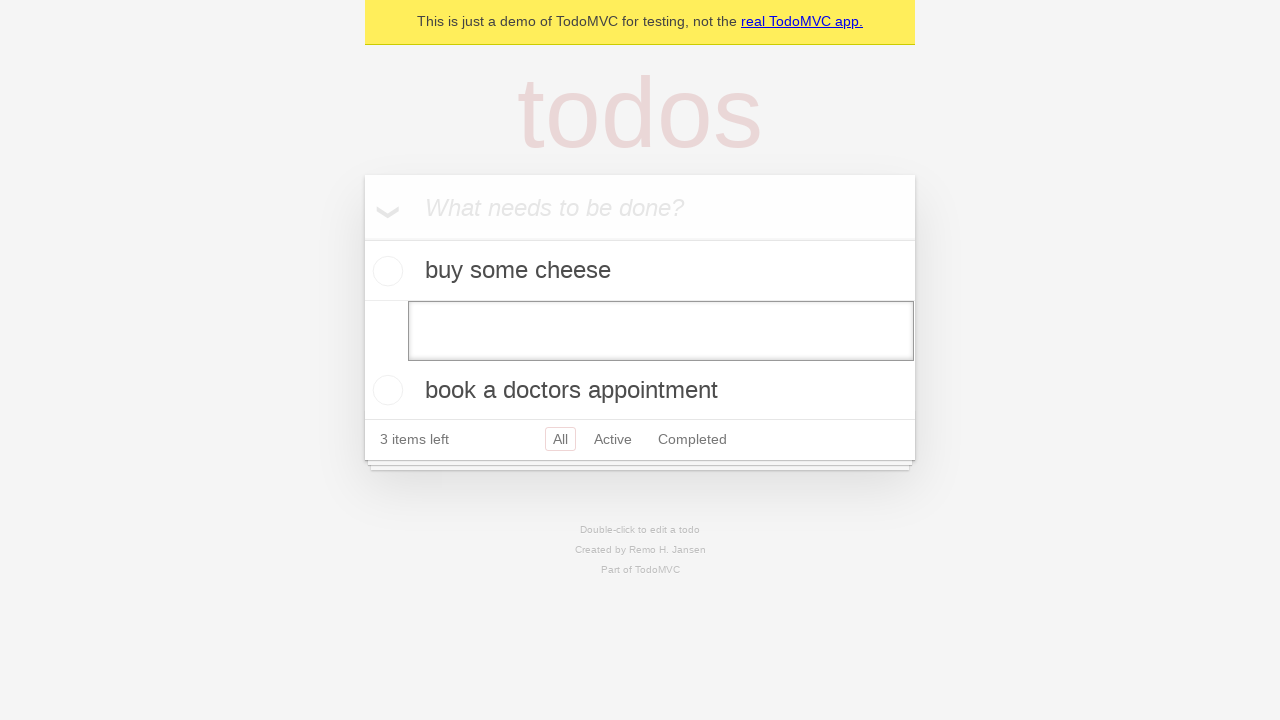

Pressed Enter to confirm empty edit and remove todo item on internal:testid=[data-testid="todo-item"s] >> nth=1 >> internal:role=textbox[nam
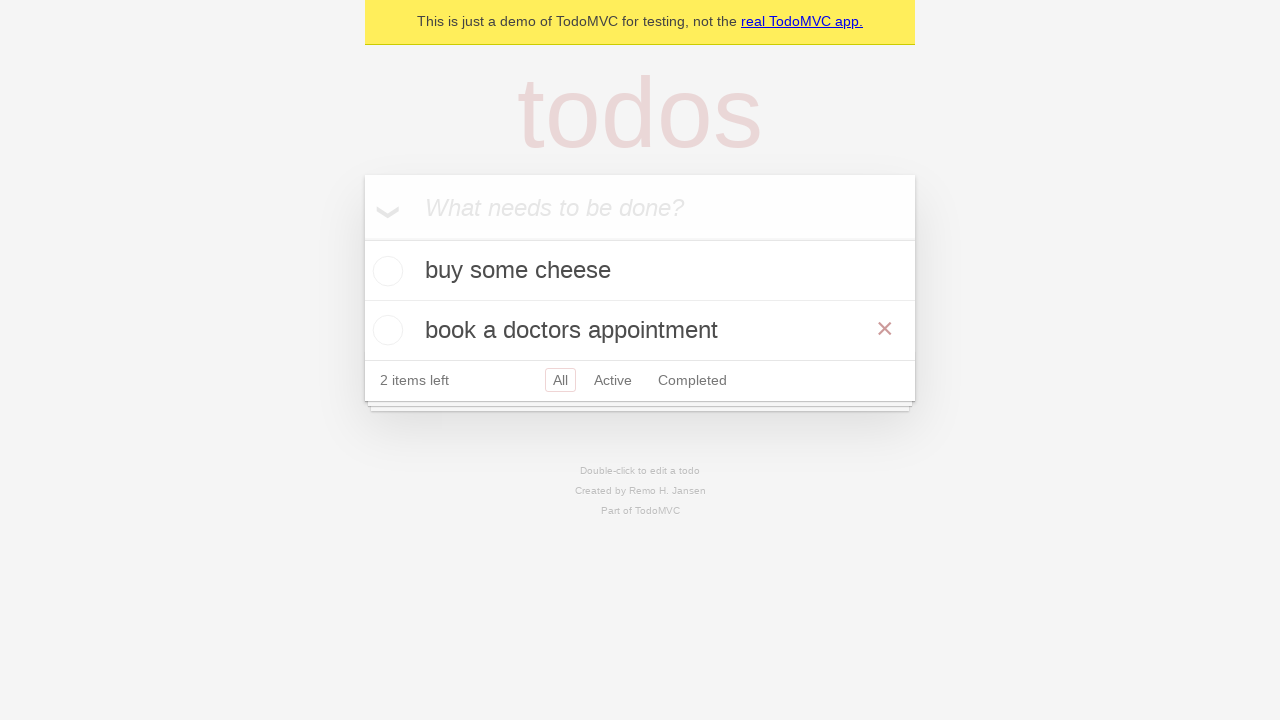

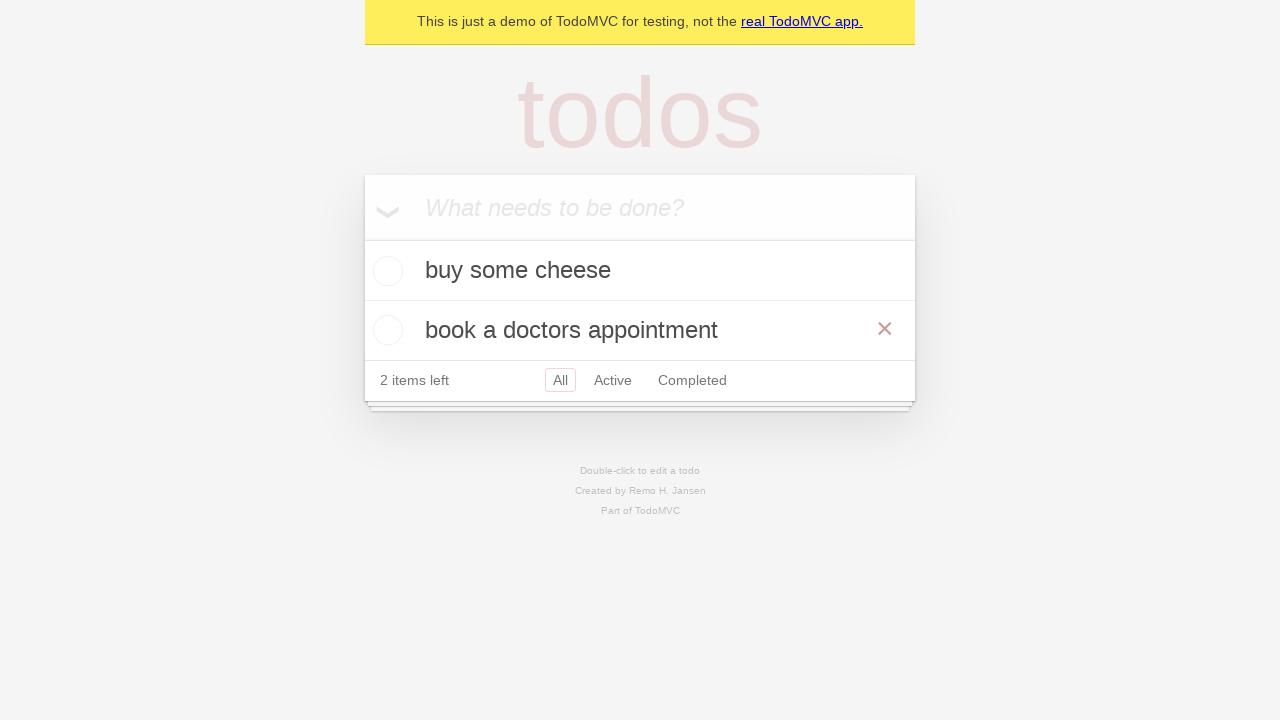